Navigates to FirstCry e-commerce website and verifies the page loads

Starting URL: https://www.firstcry.com/

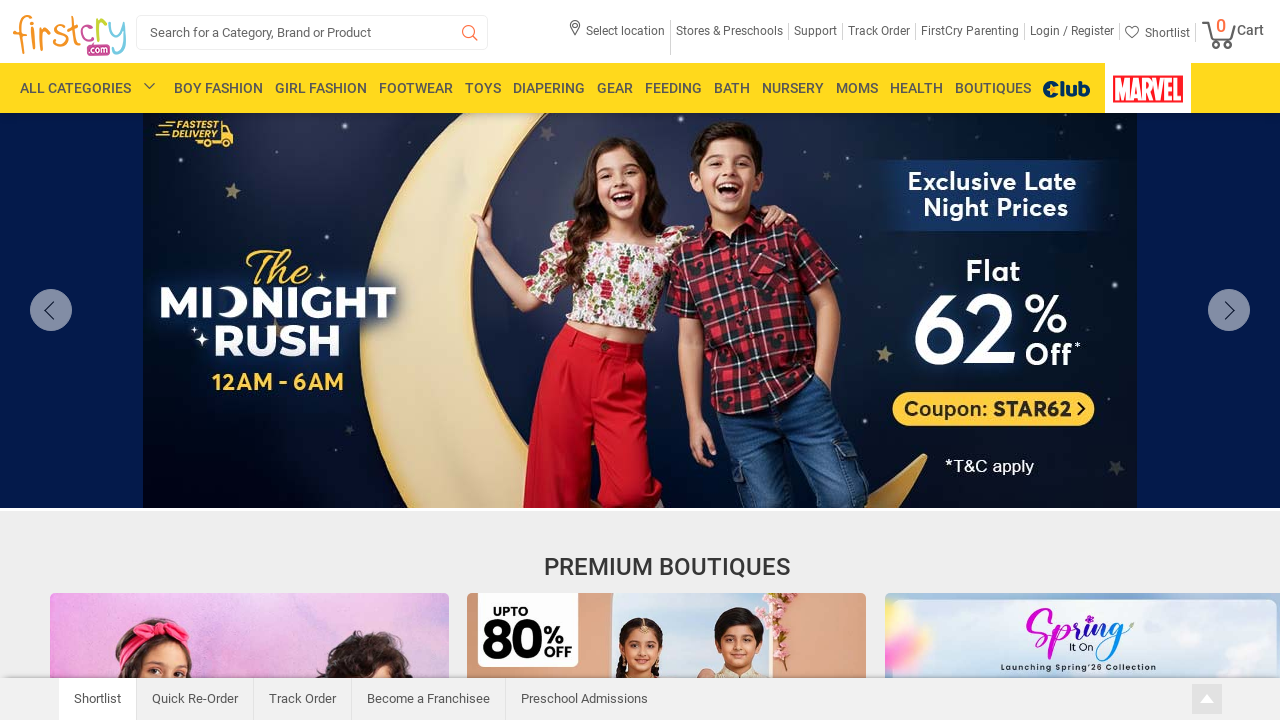

Navigated to FirstCry website and DOM content loaded
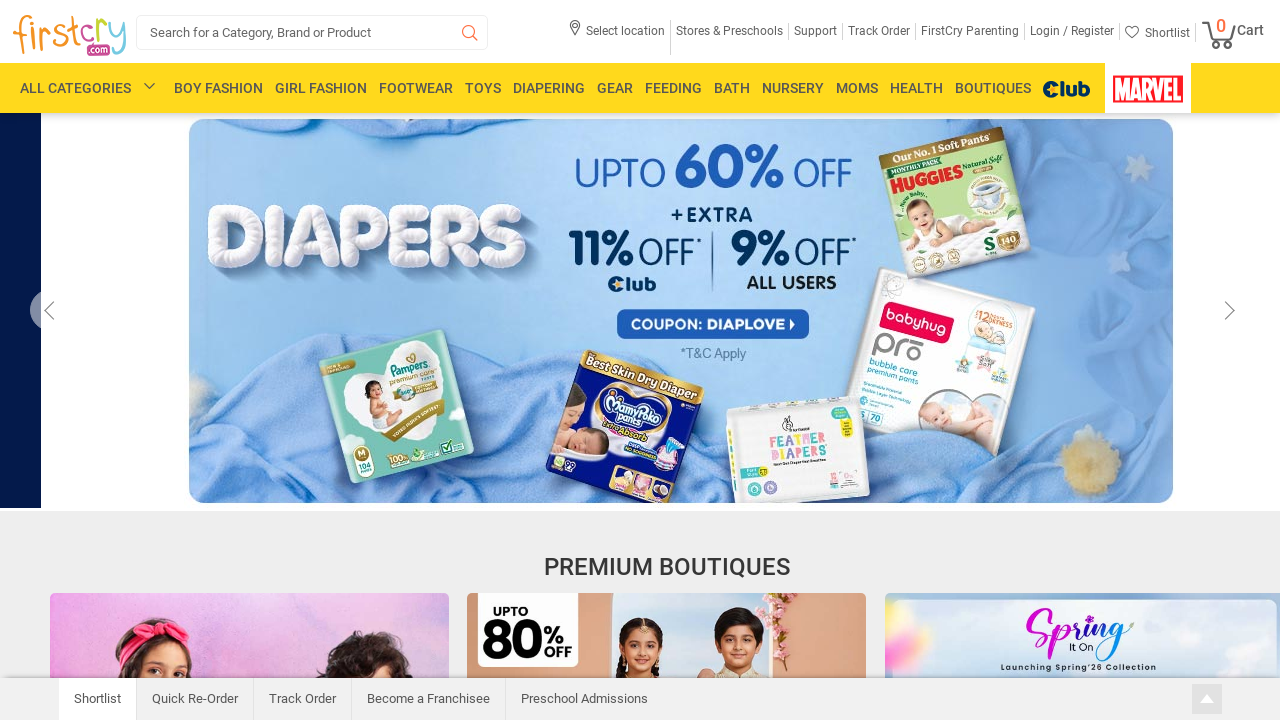

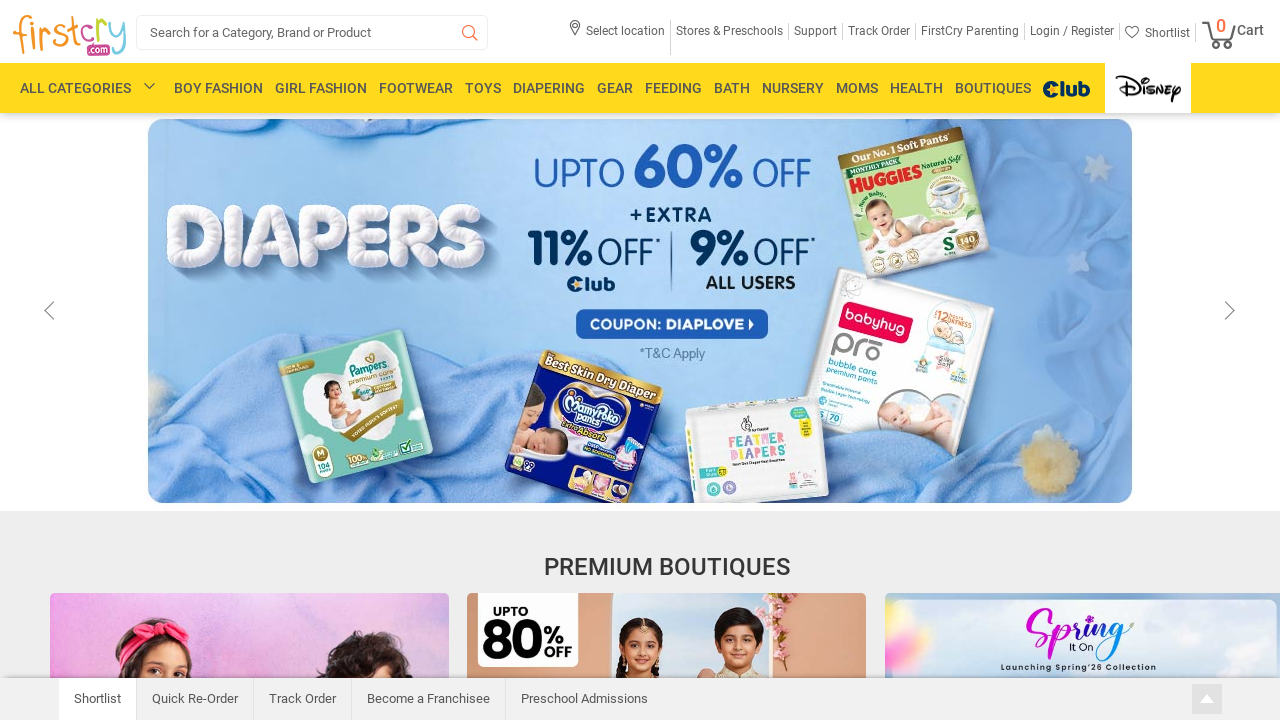